Navigates to the Checkly homepage and verifies that the page title contains "Checkly"

Starting URL: https://checklyhq.com

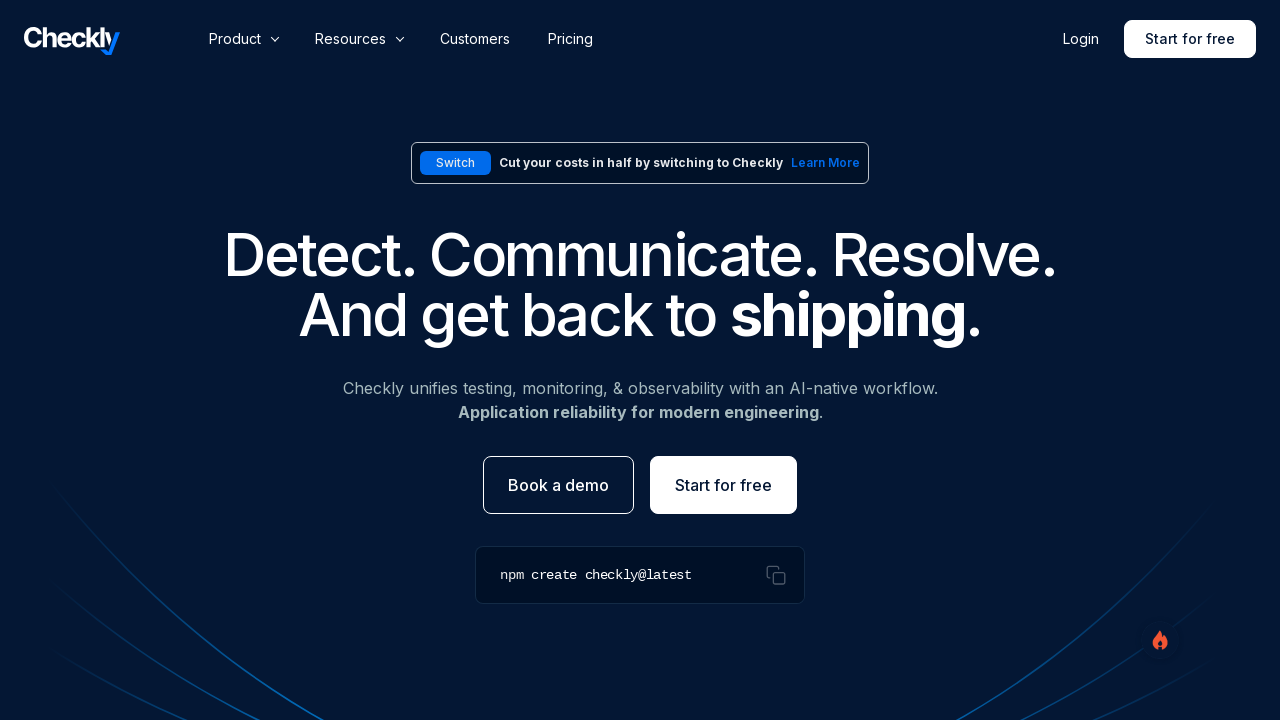

Navigated to Checkly homepage at https://checklyhq.com
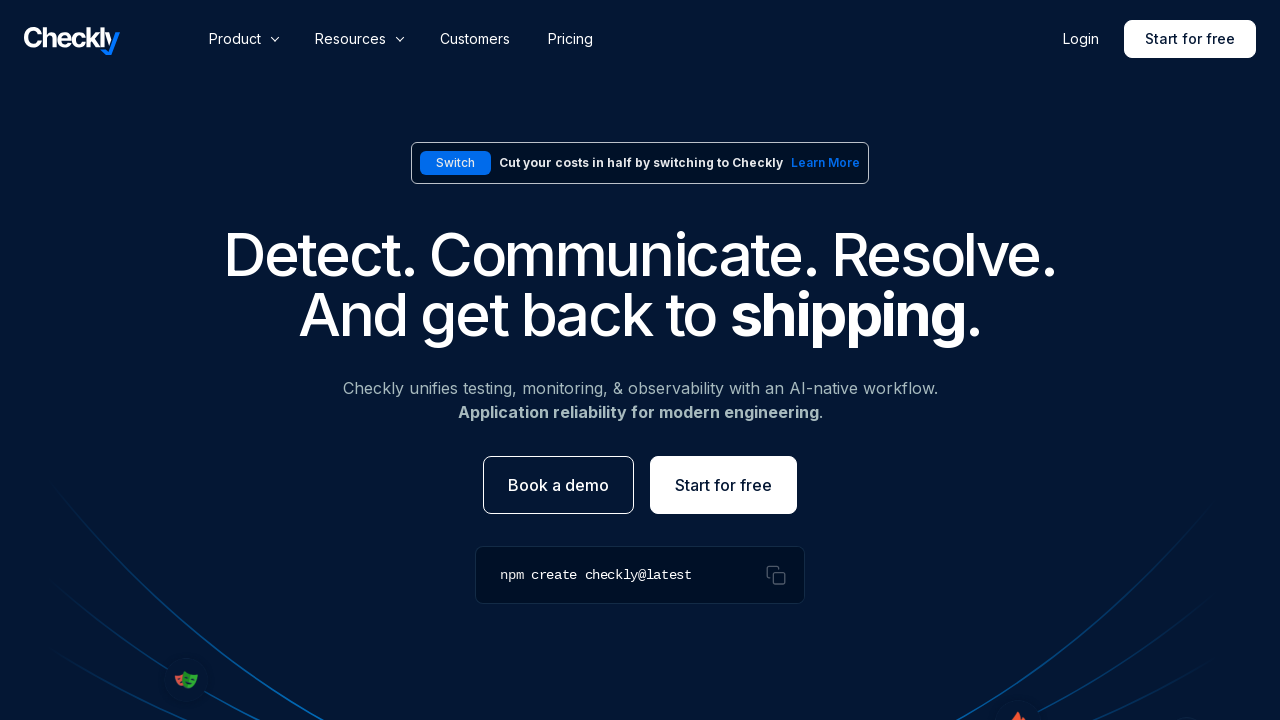

Verified page title contains 'Checkly'
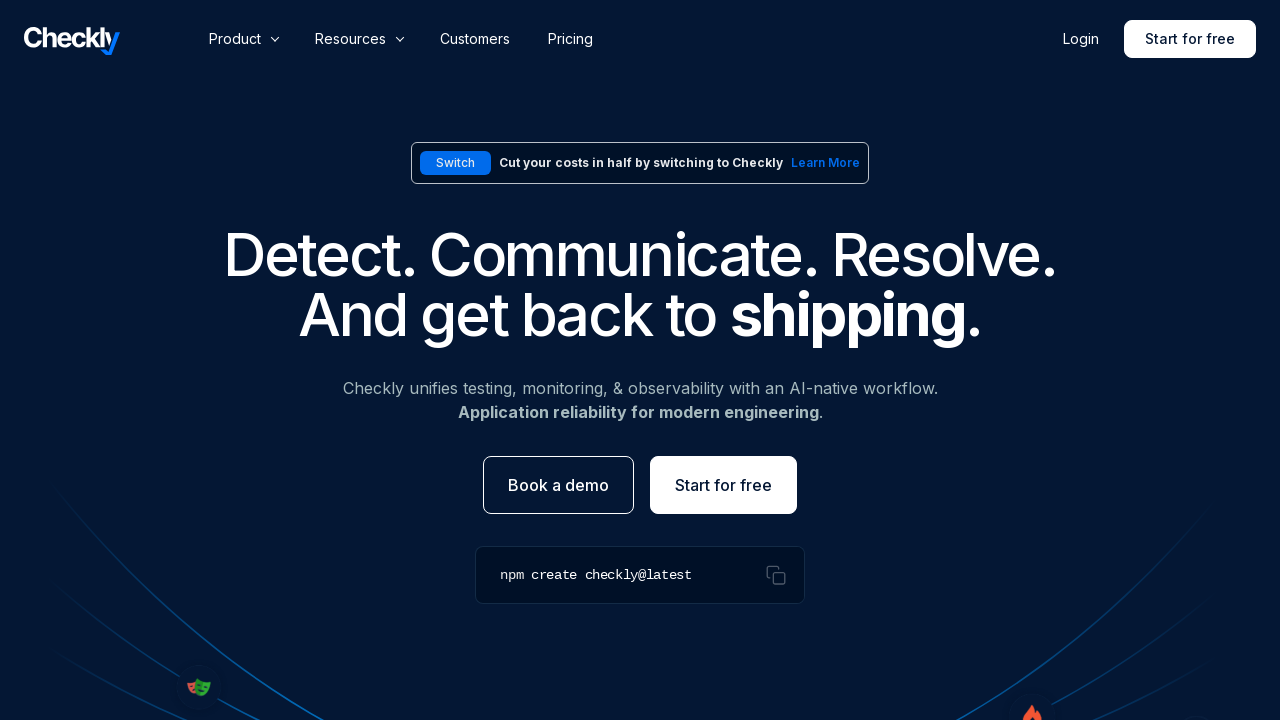

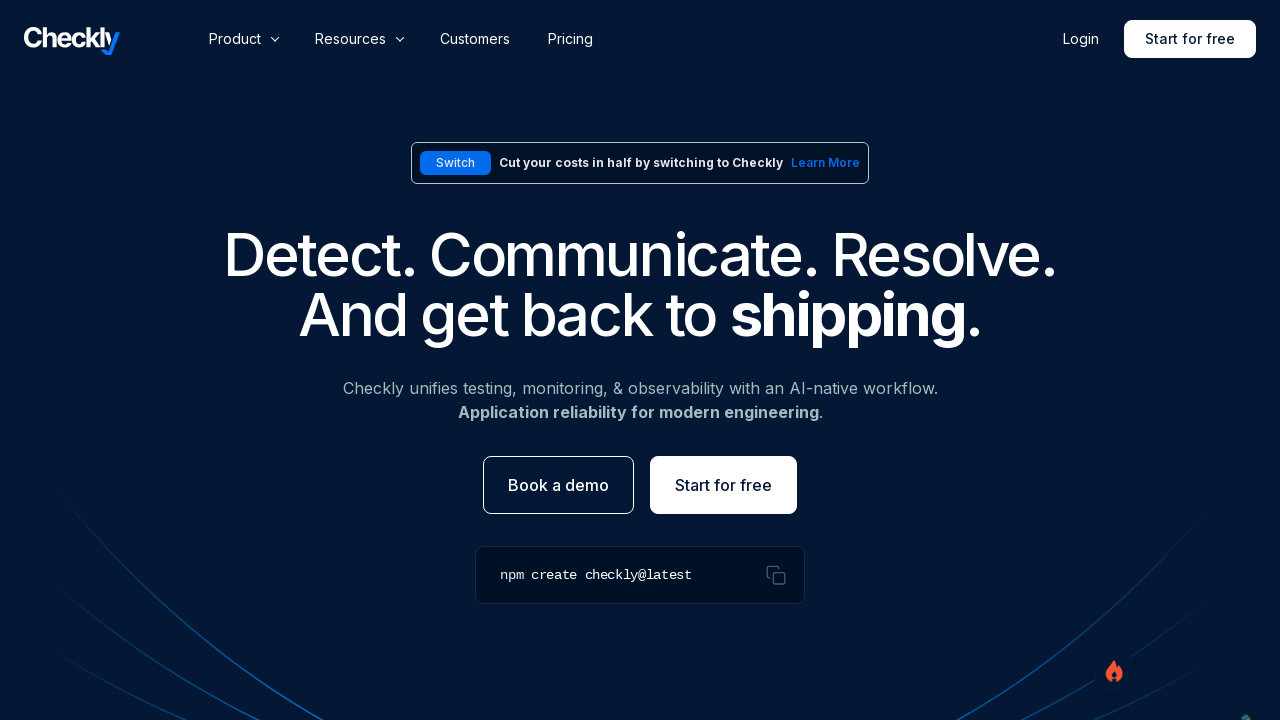